Tests unmarking a completed todo item by unchecking its checkbox

Starting URL: https://demo.playwright.dev/todomvc

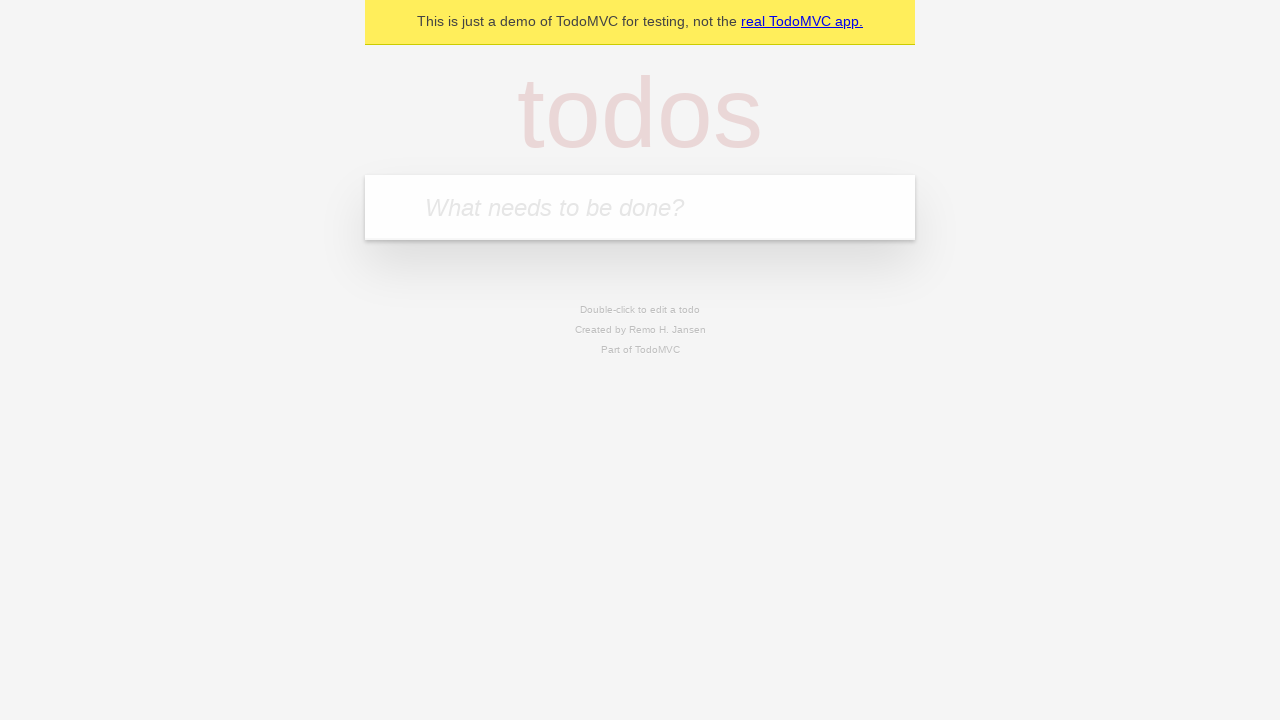

Filled todo input with 'buy some cheese' on internal:attr=[placeholder="What needs to be done?"i]
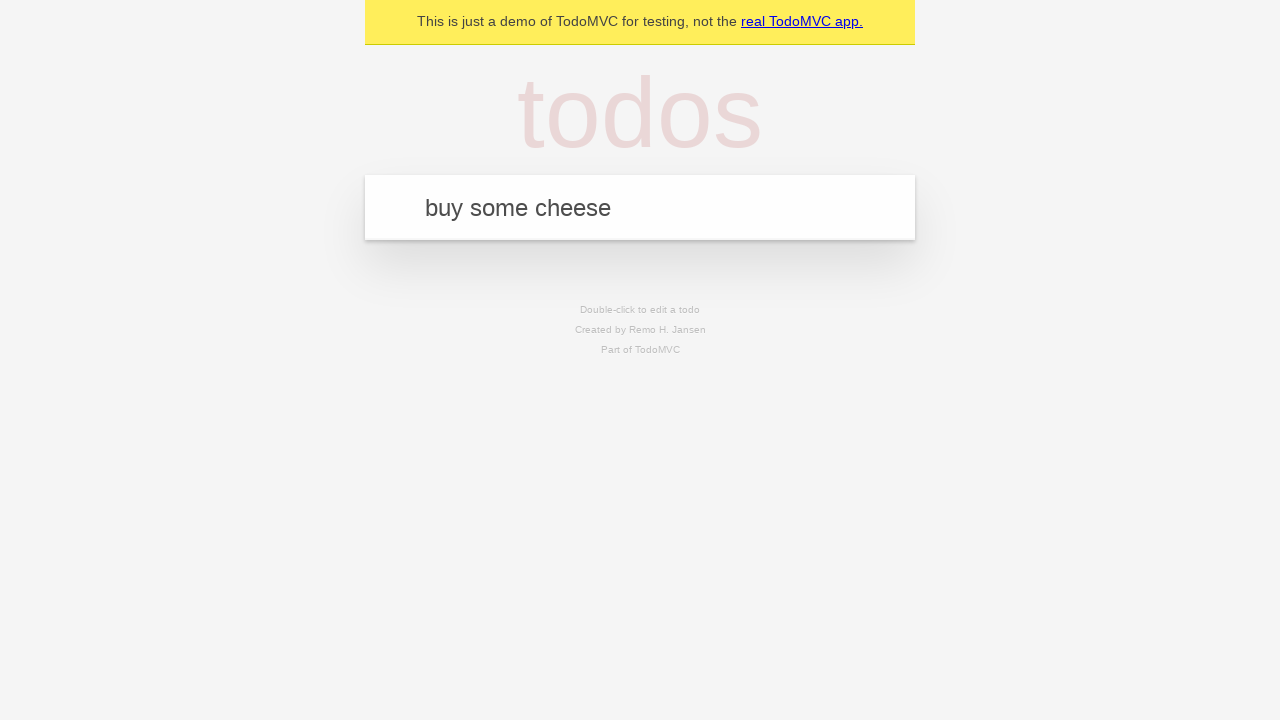

Pressed Enter to create first todo item on internal:attr=[placeholder="What needs to be done?"i]
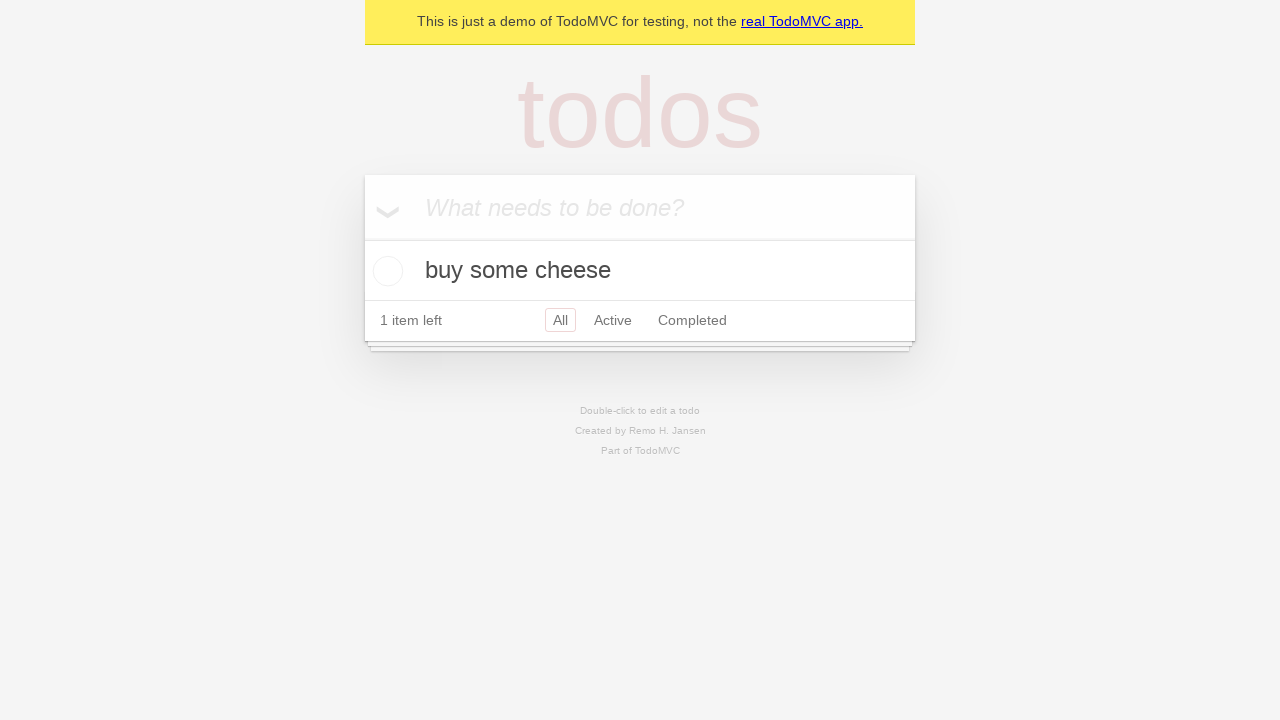

Filled todo input with 'feed the cat' on internal:attr=[placeholder="What needs to be done?"i]
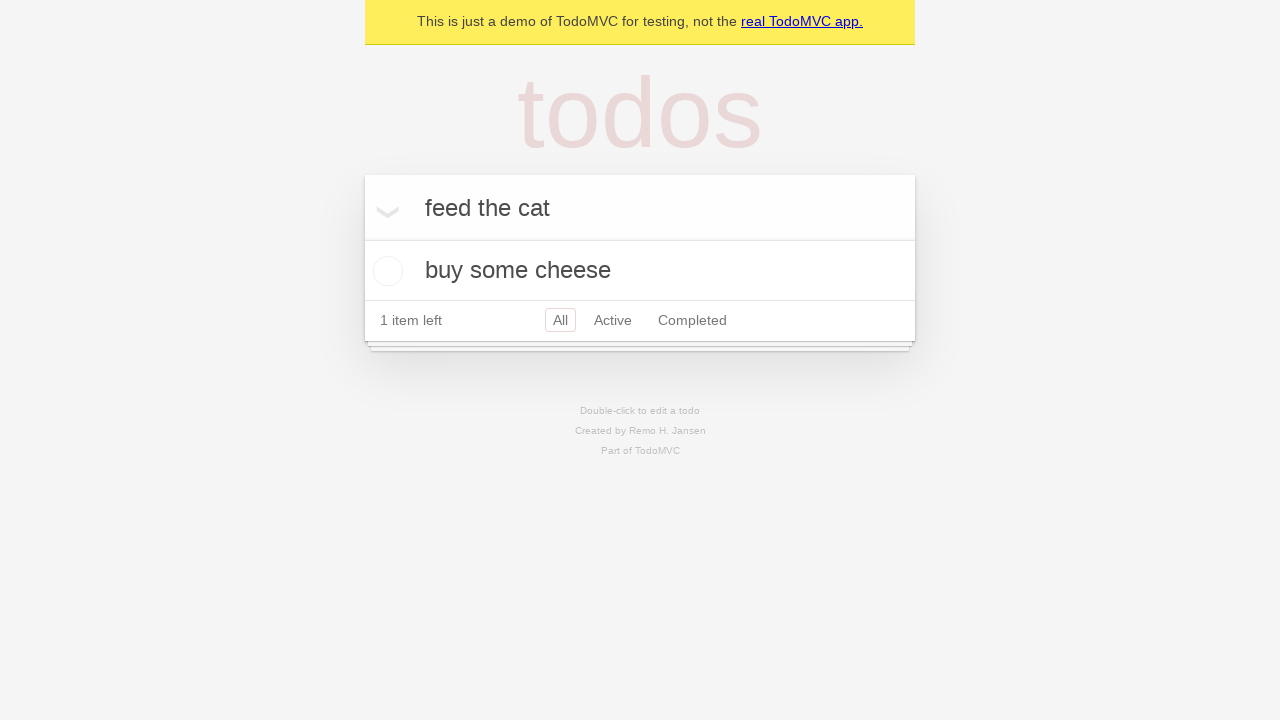

Pressed Enter to create second todo item on internal:attr=[placeholder="What needs to be done?"i]
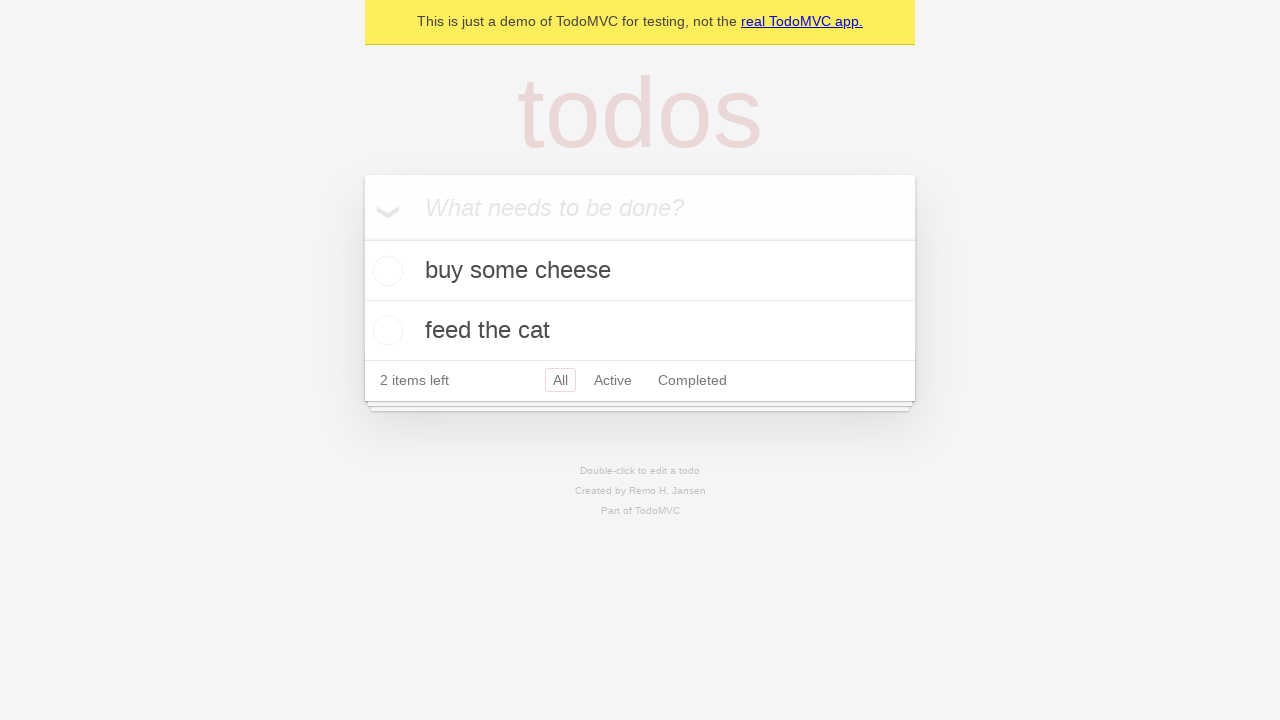

Checked the first todo item checkbox to mark as complete at (385, 271) on internal:testid=[data-testid="todo-item"s] >> nth=0 >> internal:role=checkbox
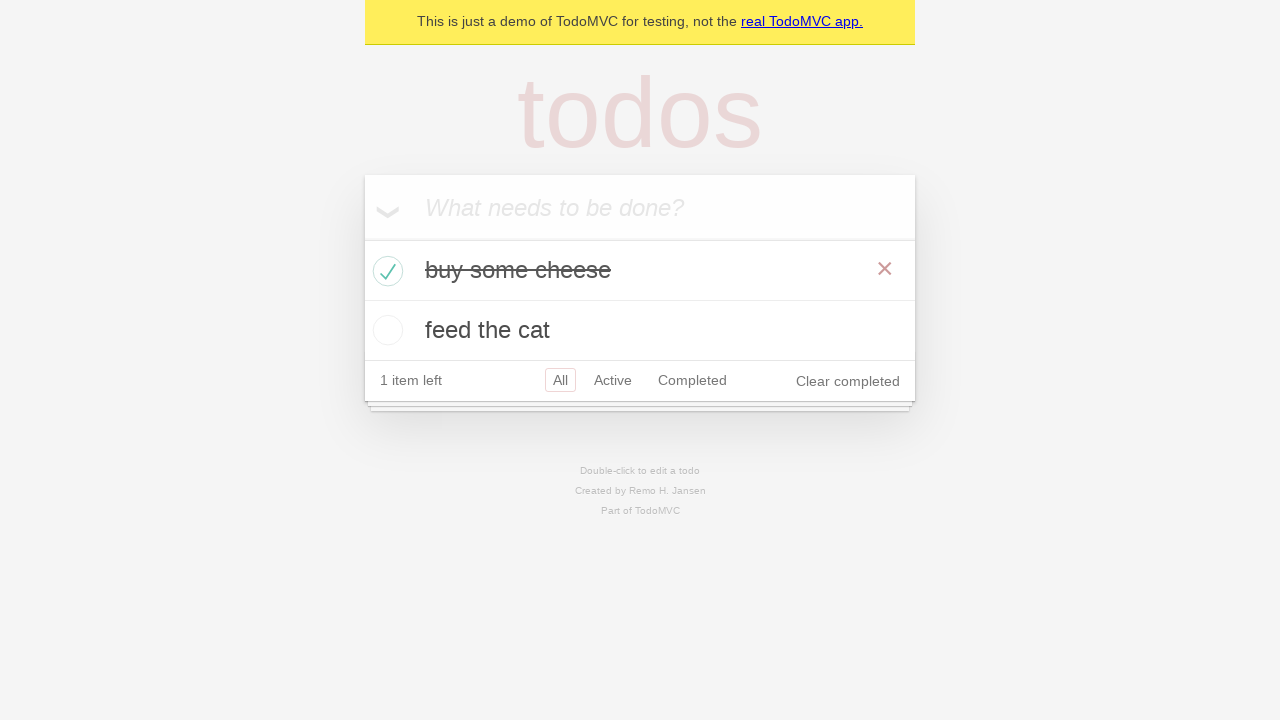

Unchecked the first todo item checkbox to mark as incomplete at (385, 271) on internal:testid=[data-testid="todo-item"s] >> nth=0 >> internal:role=checkbox
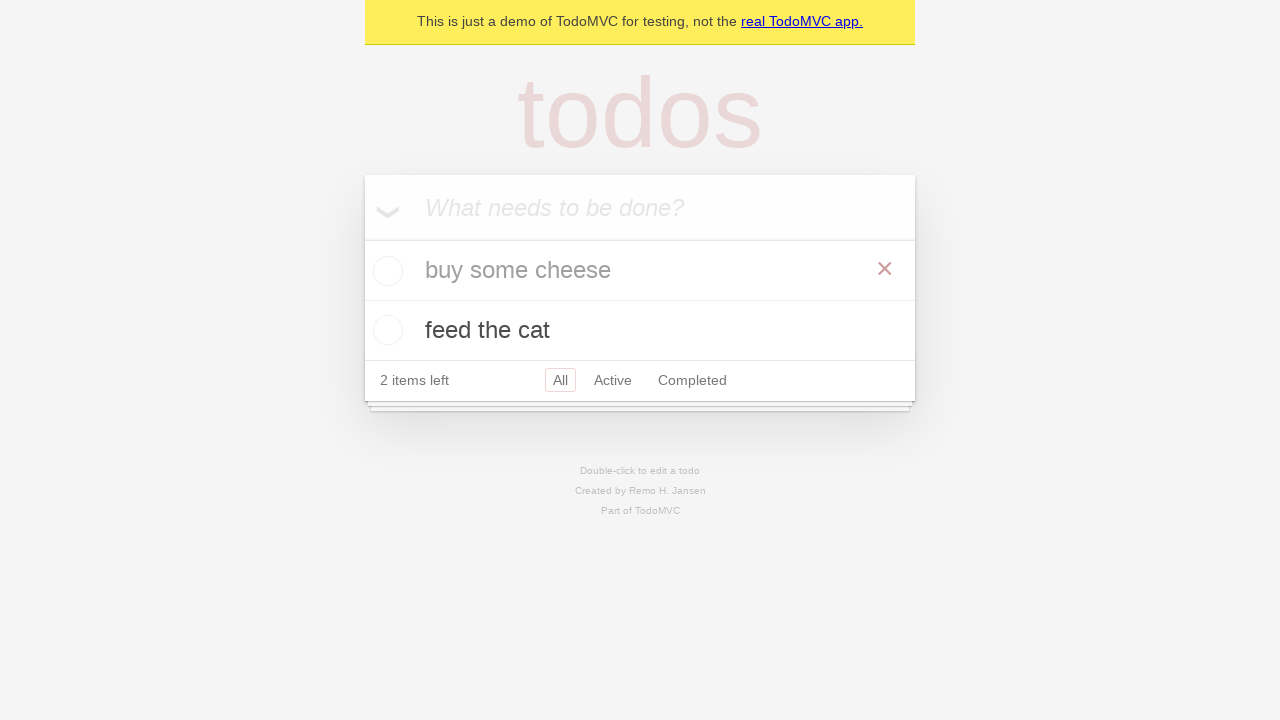

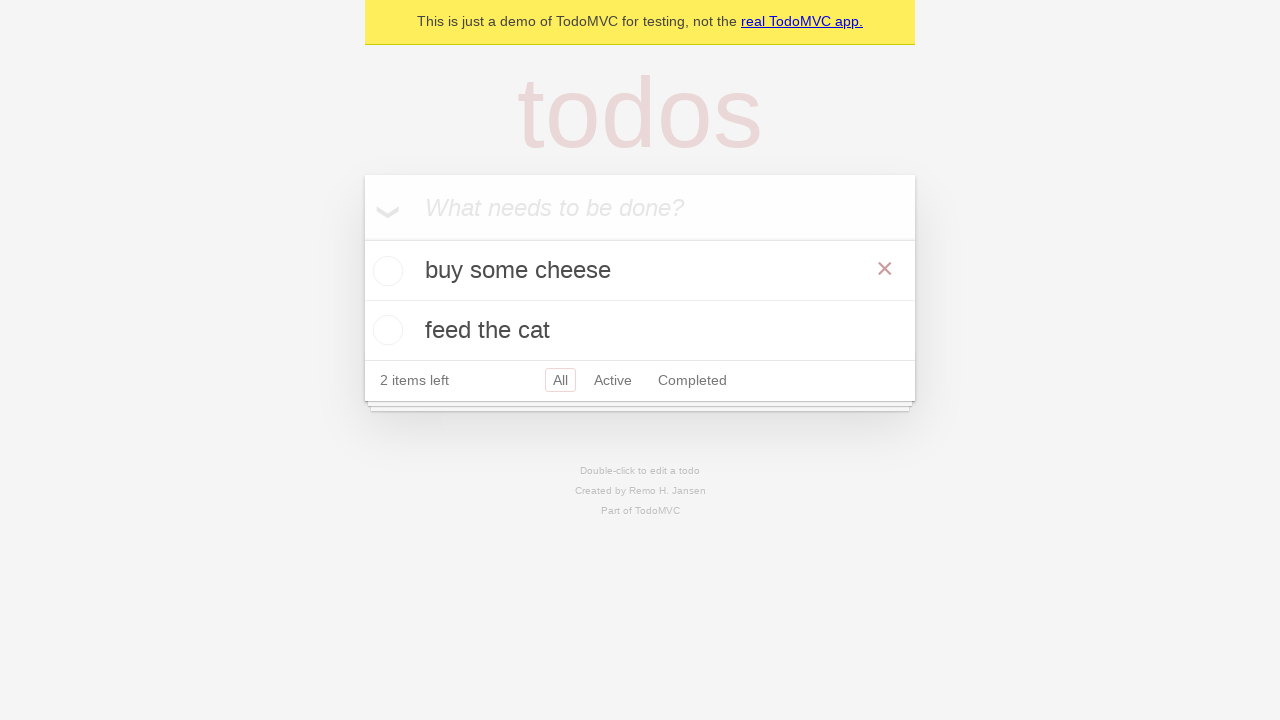